Tests scrolling functionality by scrolling to the bottom of the redbus.in homepage using JavaScript execution

Starting URL: https://www.redbus.in/

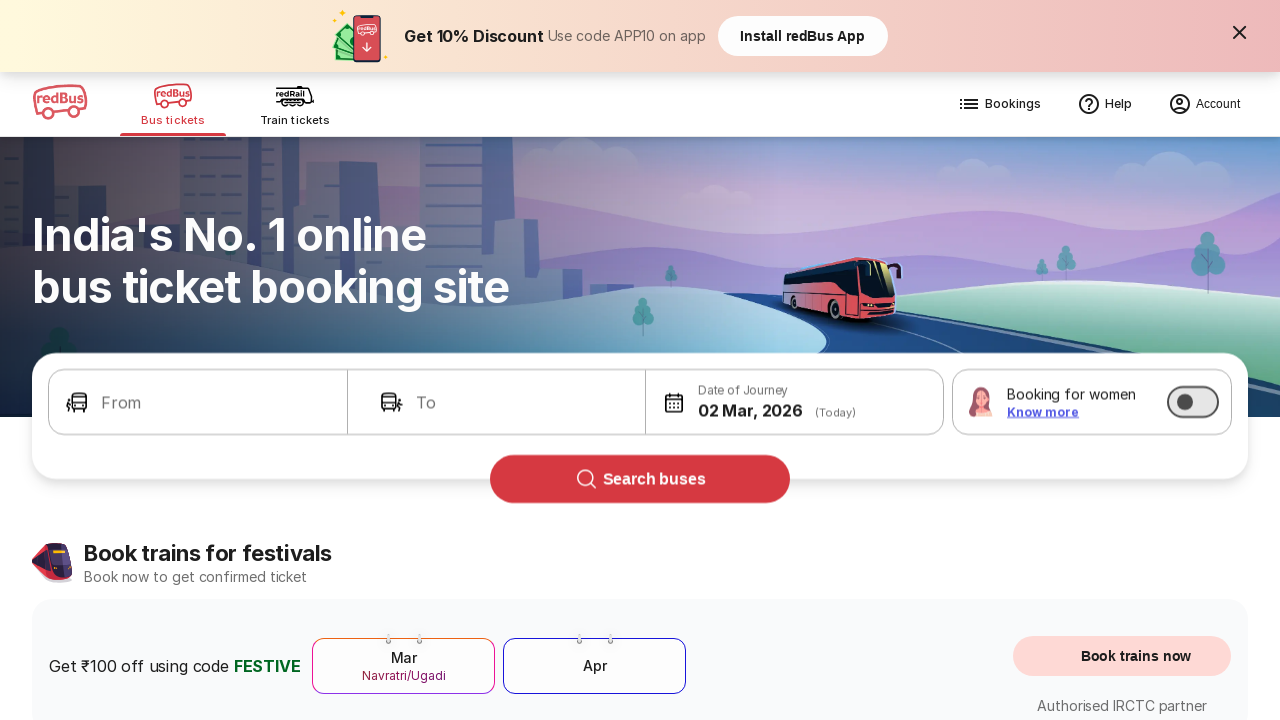

Navigated to redbus.in homepage
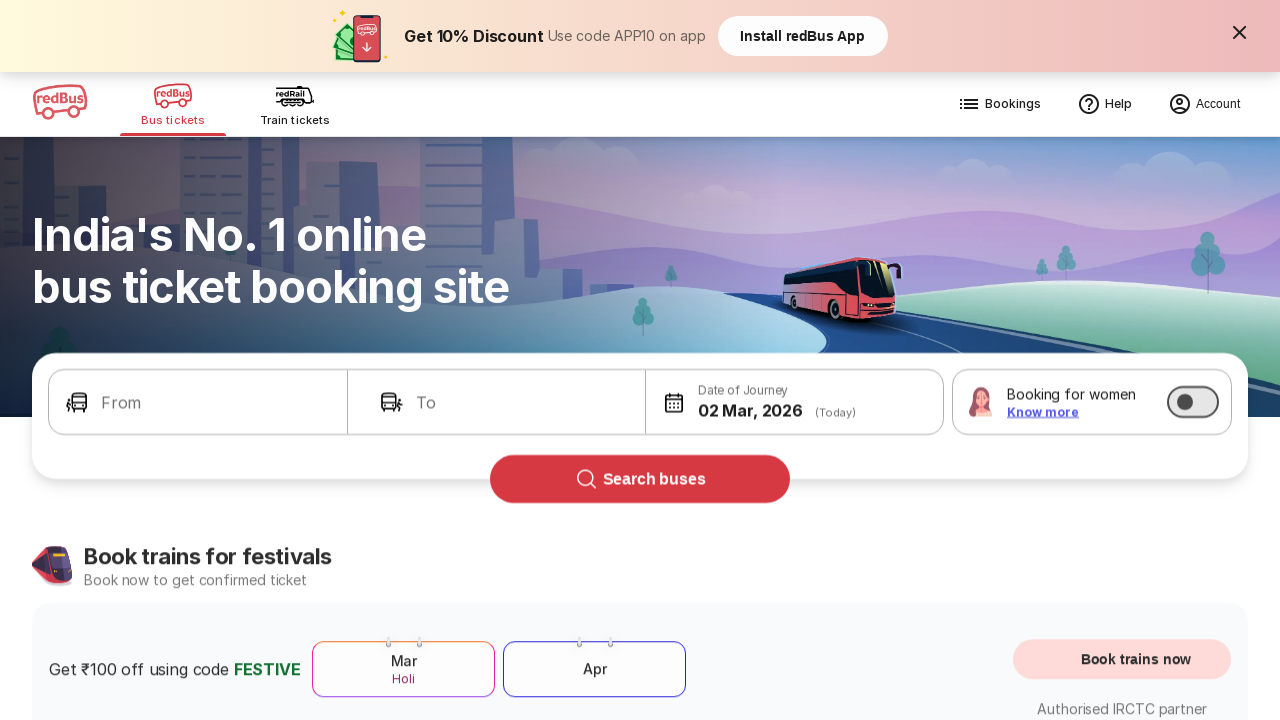

Scrolled to the bottom of the page using JavaScript
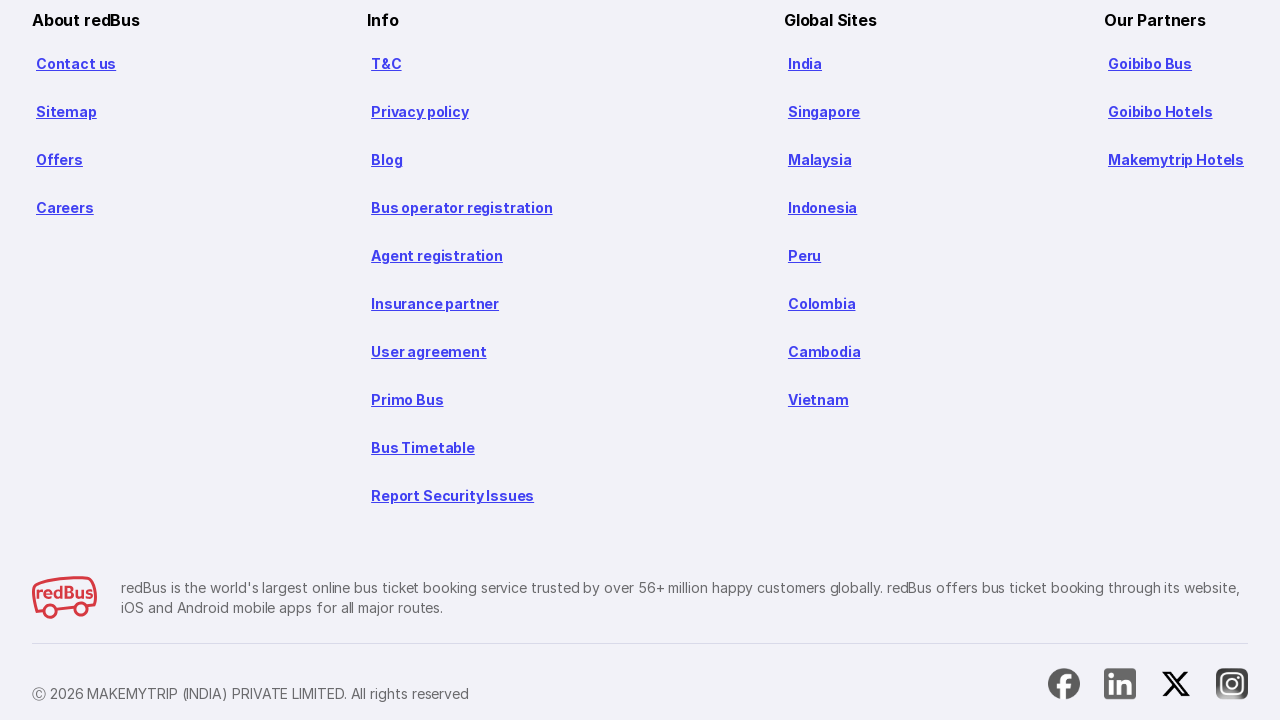

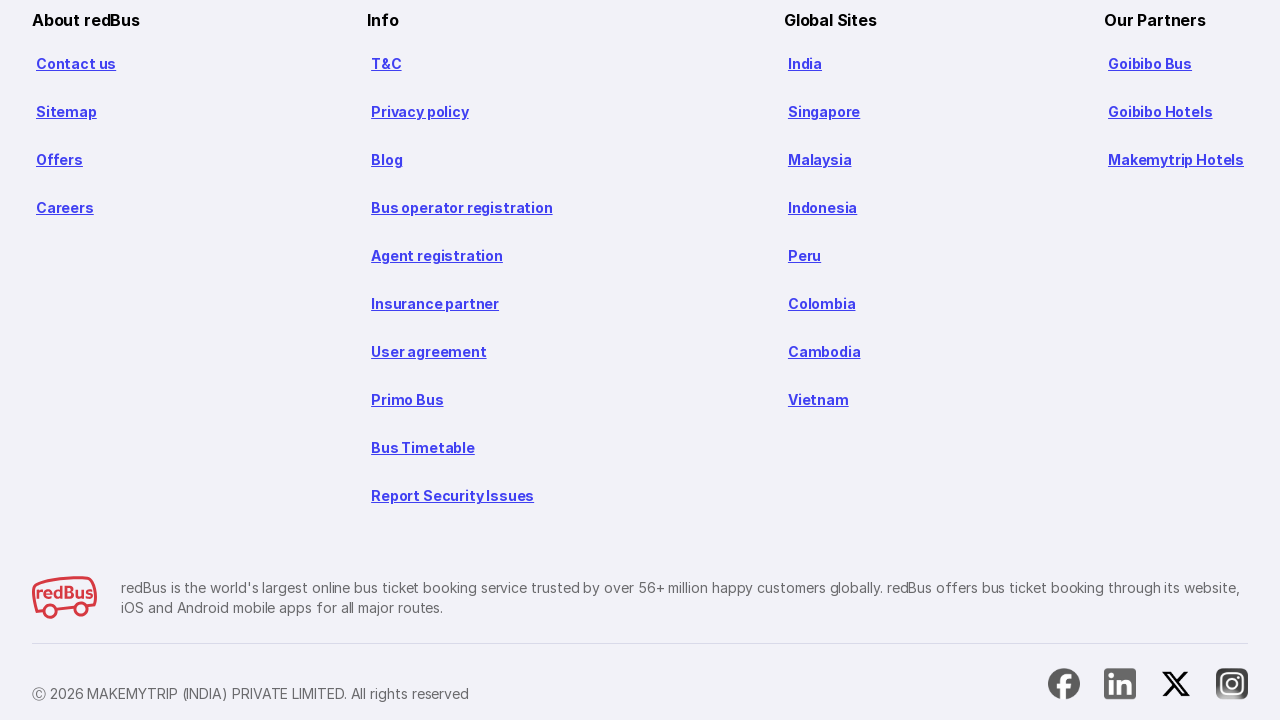